Navigates to Google Ads Transparency Center for a specific domain and region, waits for ad previews to load, then clicks the "See all ads" button to load additional advertisements.

Starting URL: https://adstransparency.google.com/?region=EE&domain=seb.ee

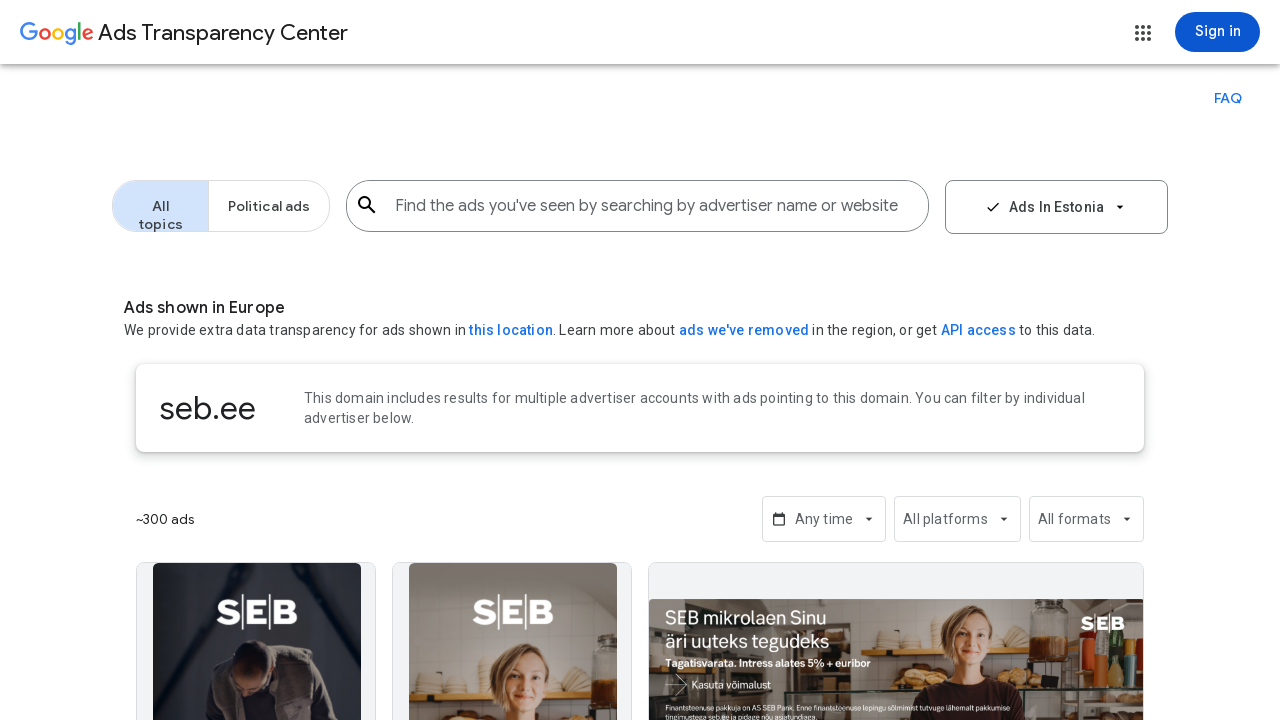

Waited for page to reach networkidle state
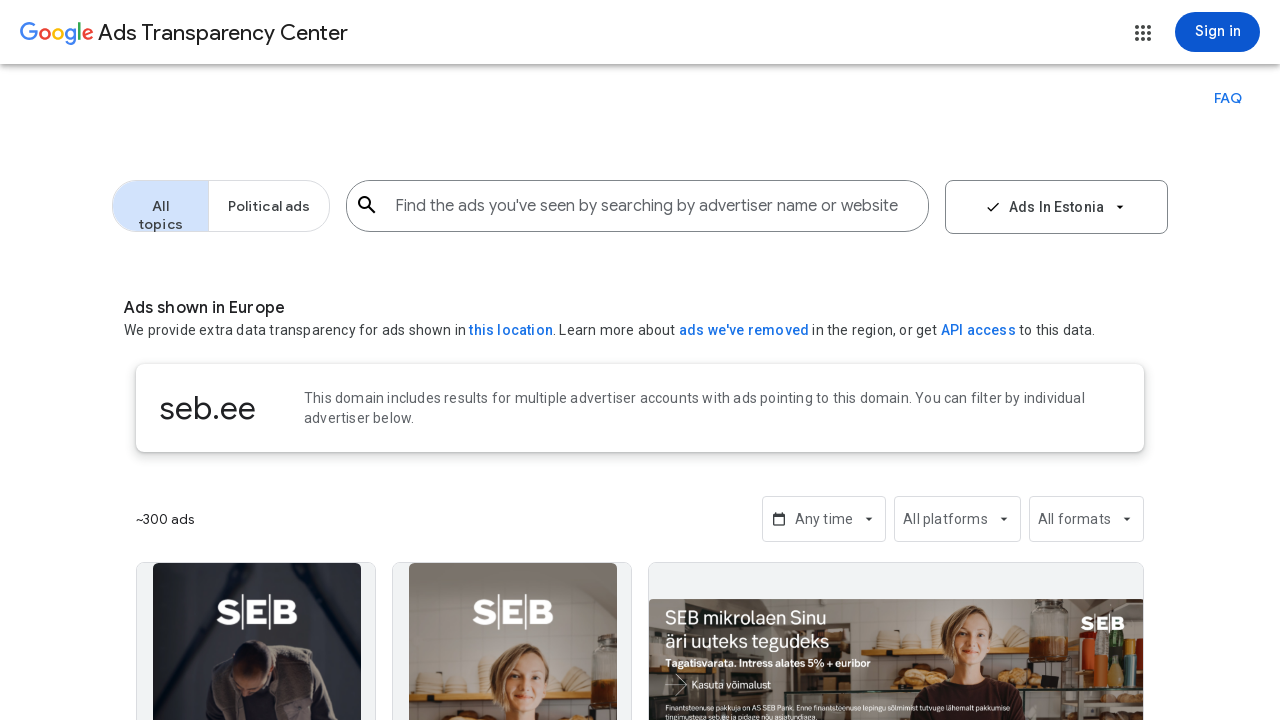

Ad preview elements loaded and became visible
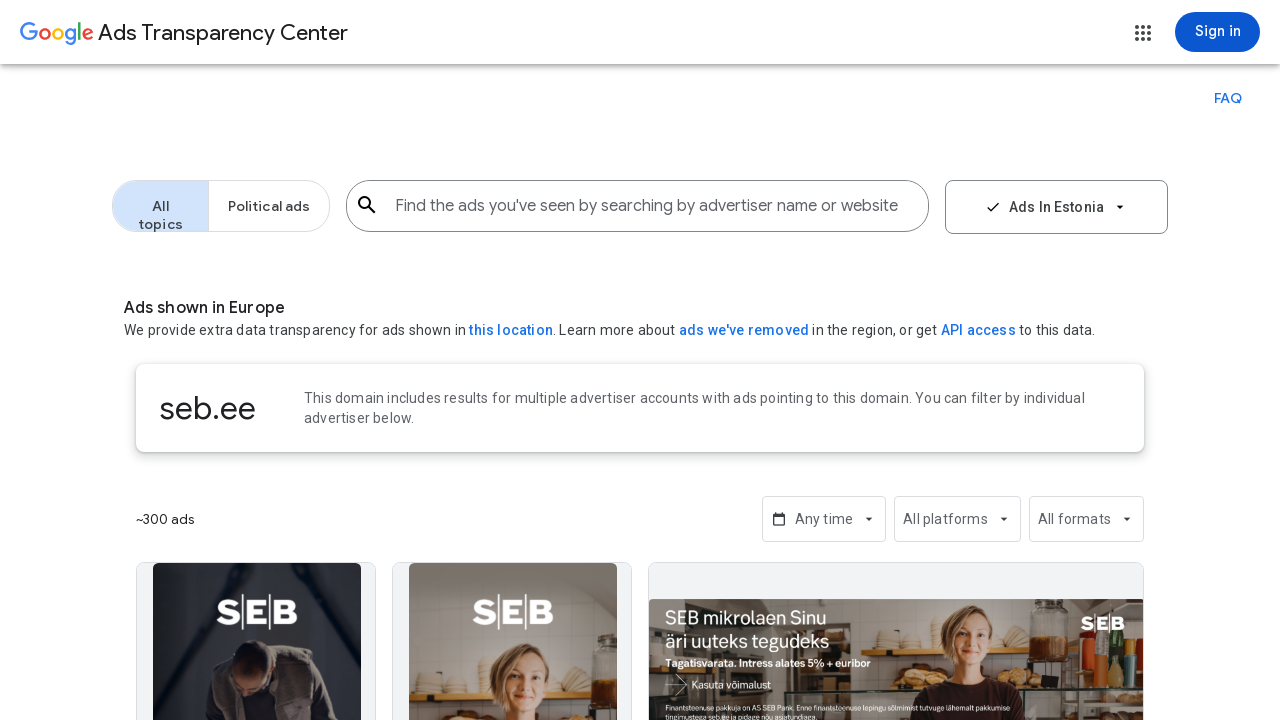

Located 'See all ads' button
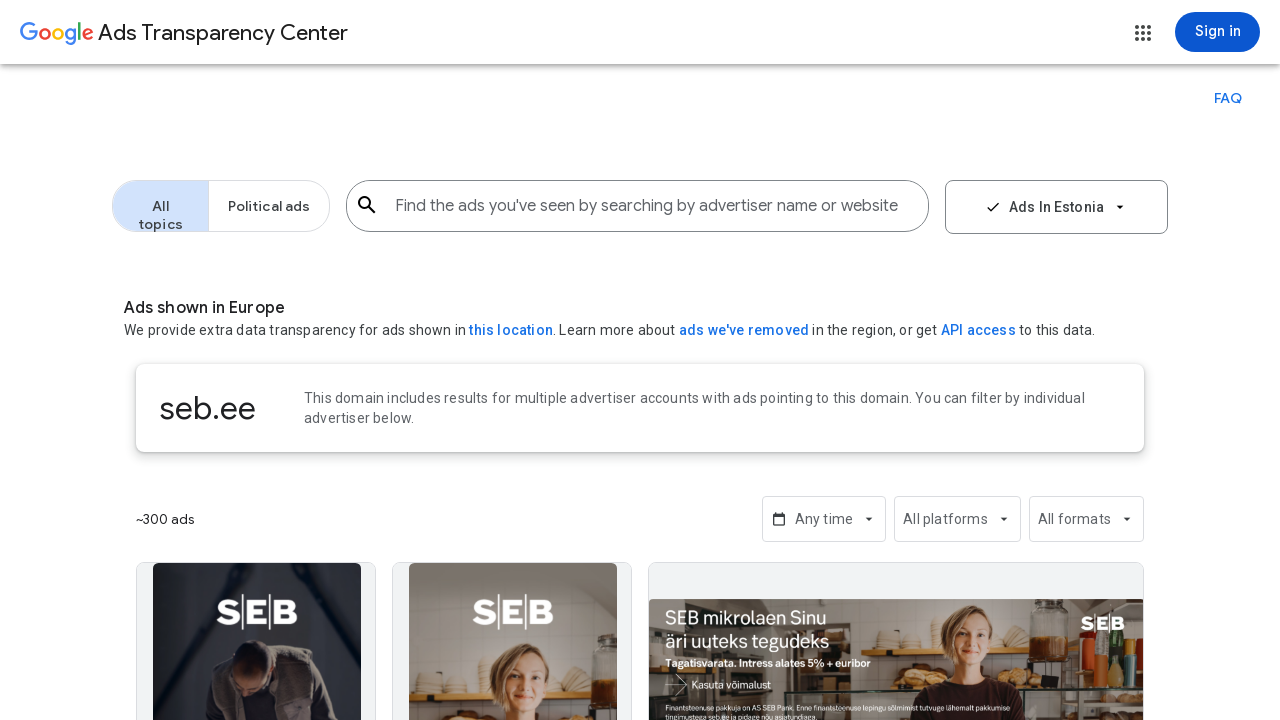

Scrolled 'See all ads' button into view
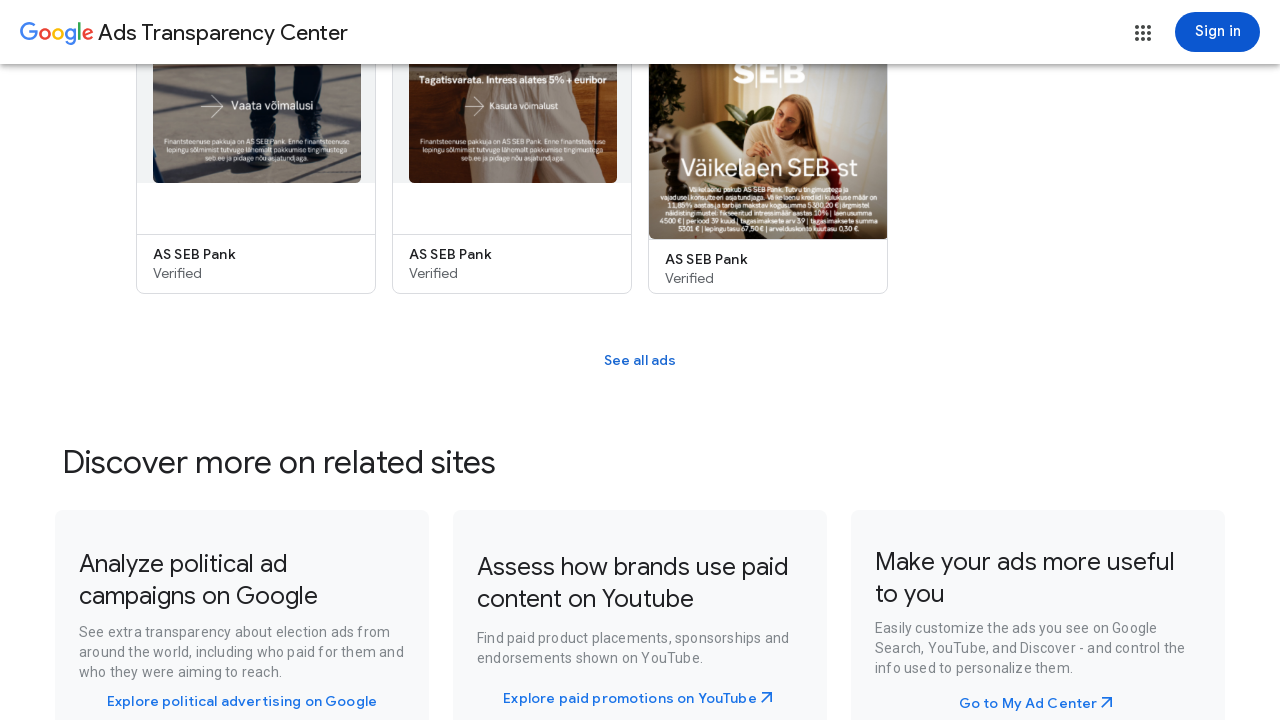

Clicked 'See all ads' button to load additional advertisements at (640, 360) on div:text("See all ads")
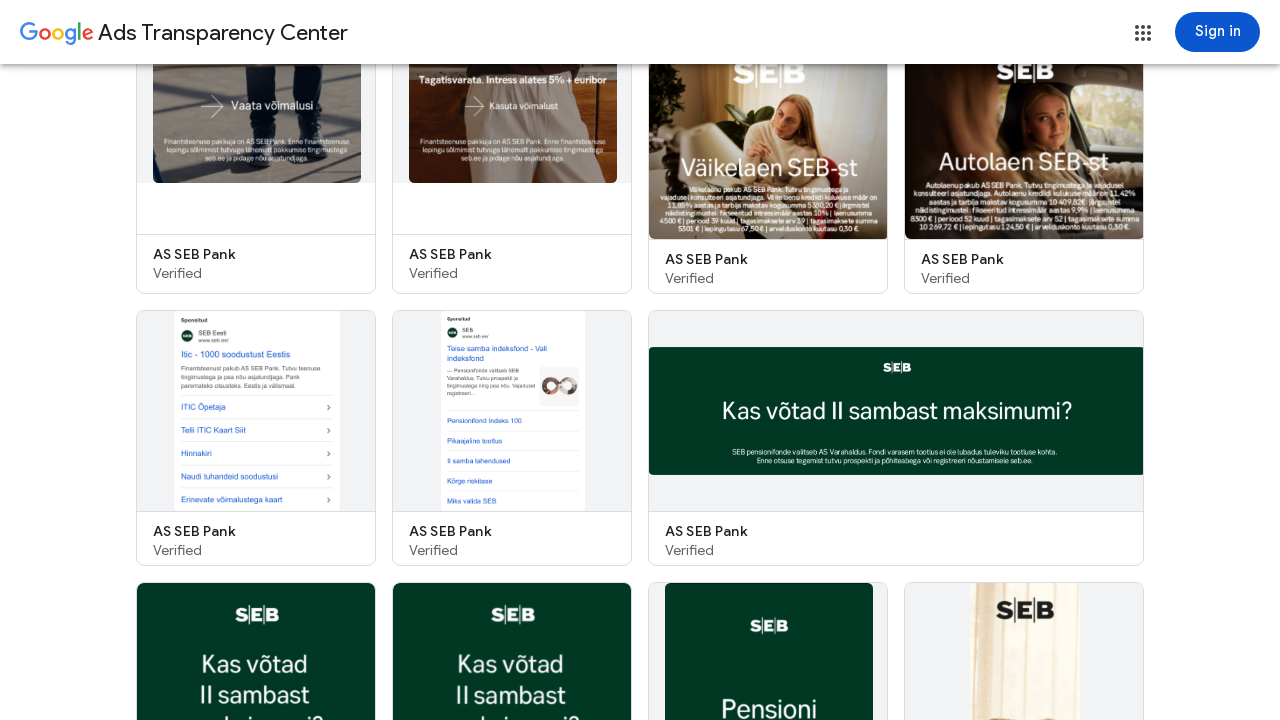

Waited for additional ads to load after clicking 'See all ads'
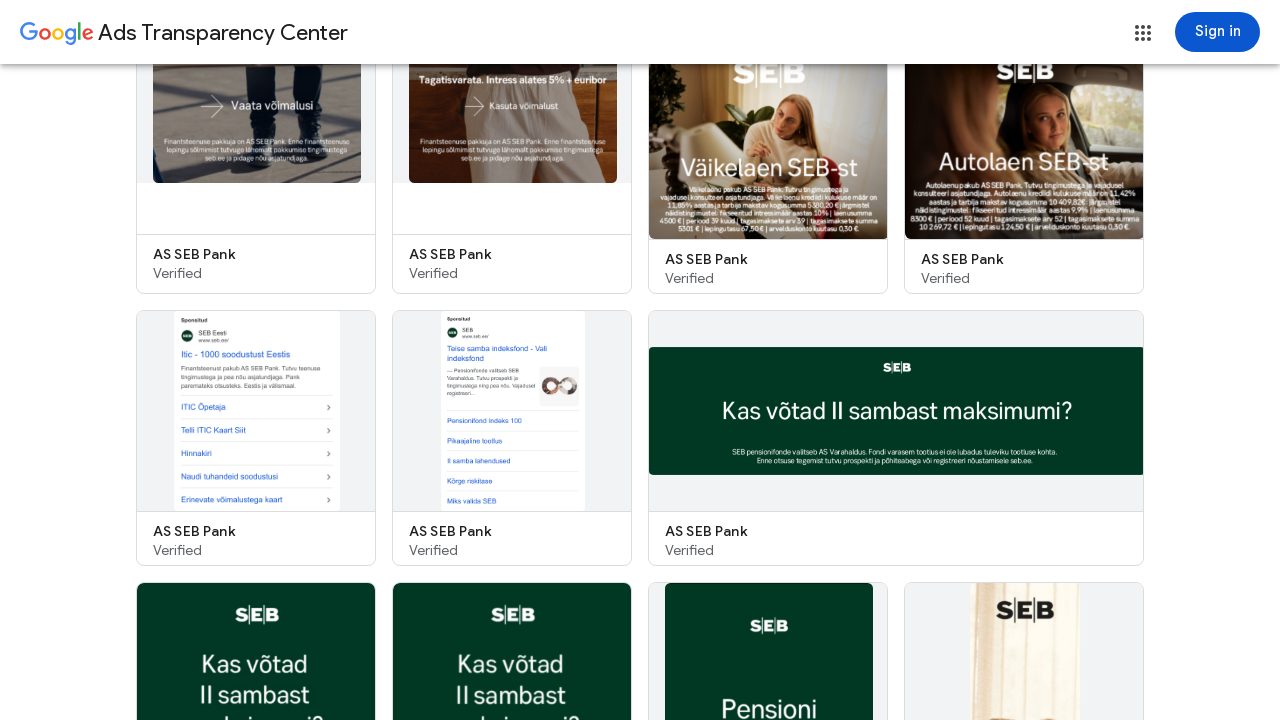

Verified that more creative previews loaded successfully
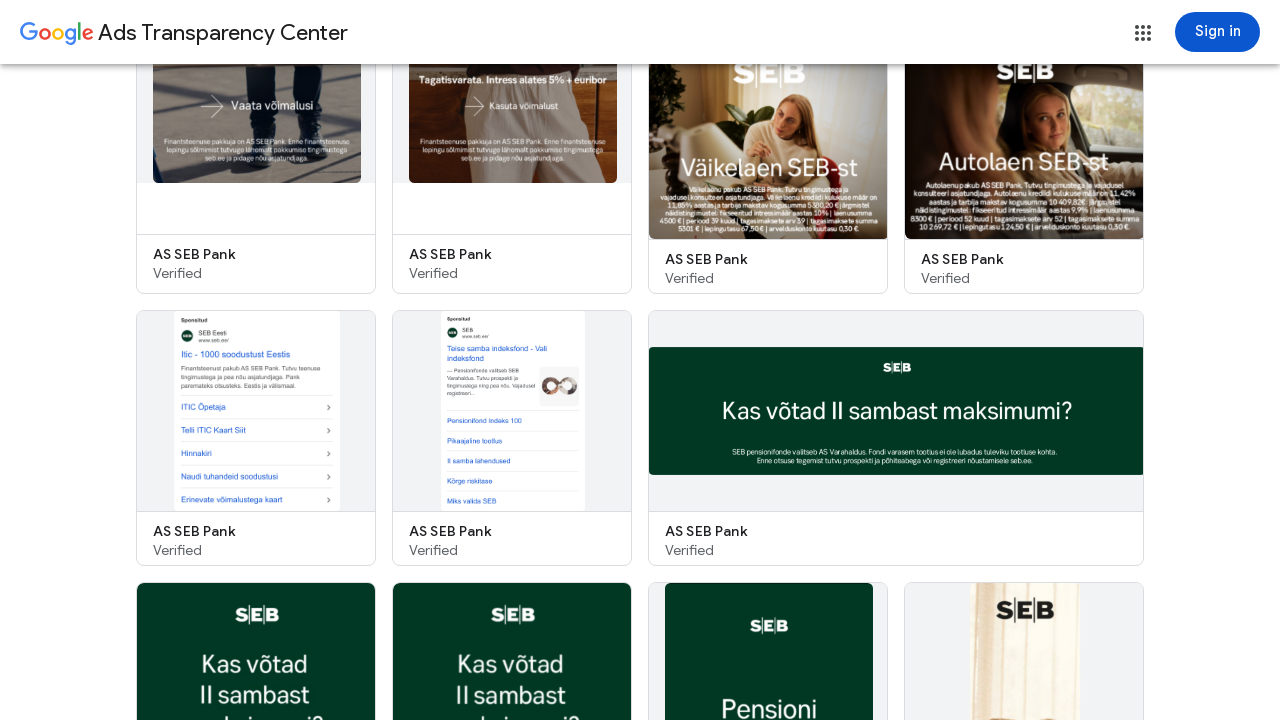

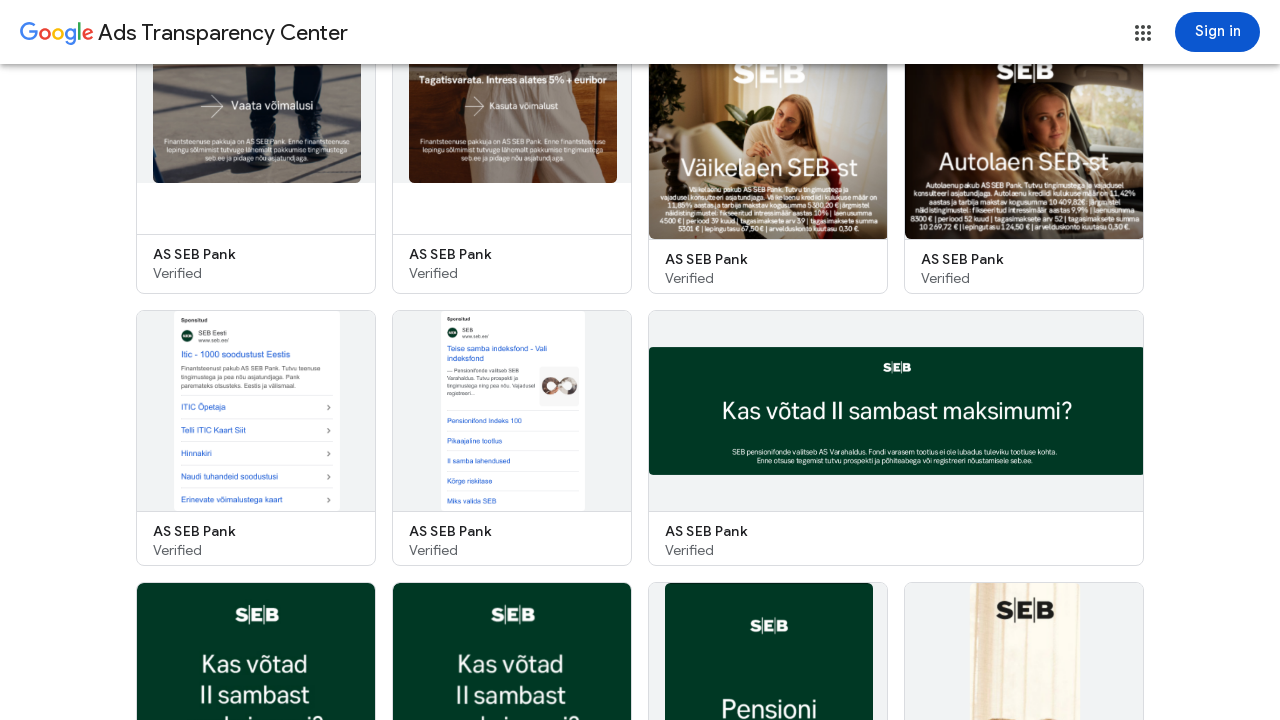